Tests selecting a date in the second date-time picker by choosing month and year

Starting URL: https://demoqa.com/date-picker

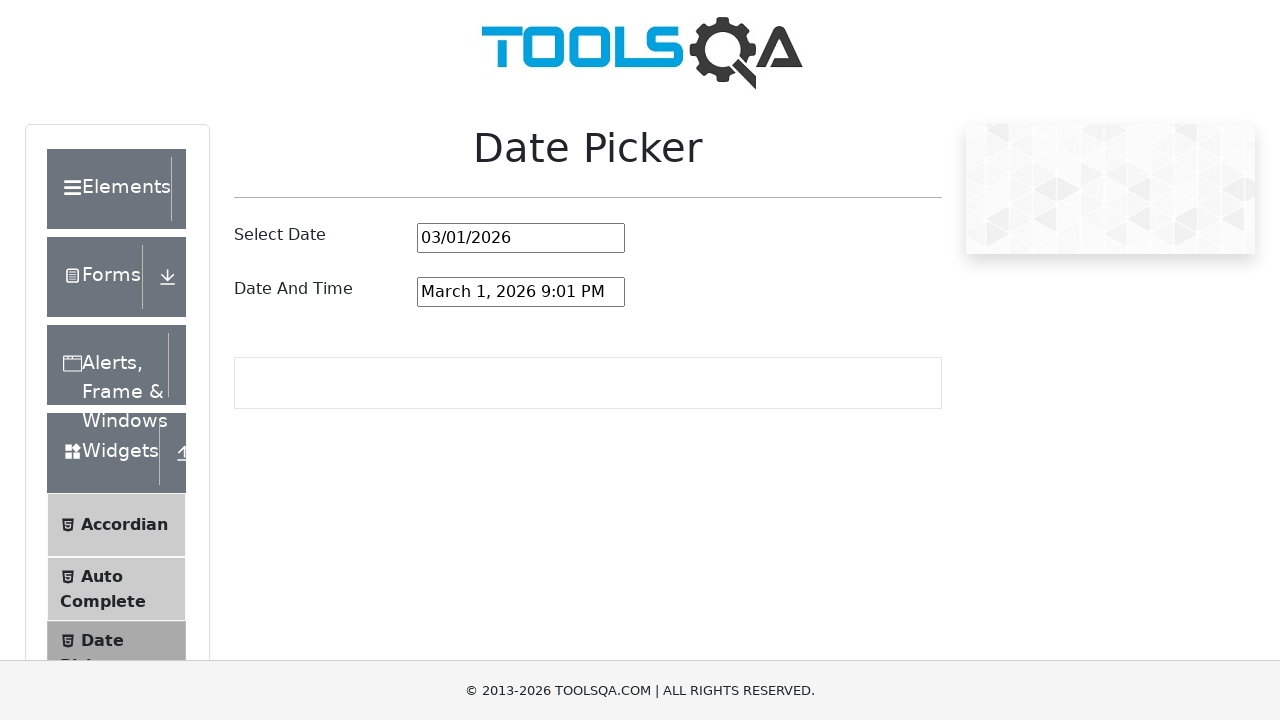

Clicked to open the second date-time picker at (521, 292) on #dateAndTimePickerInput
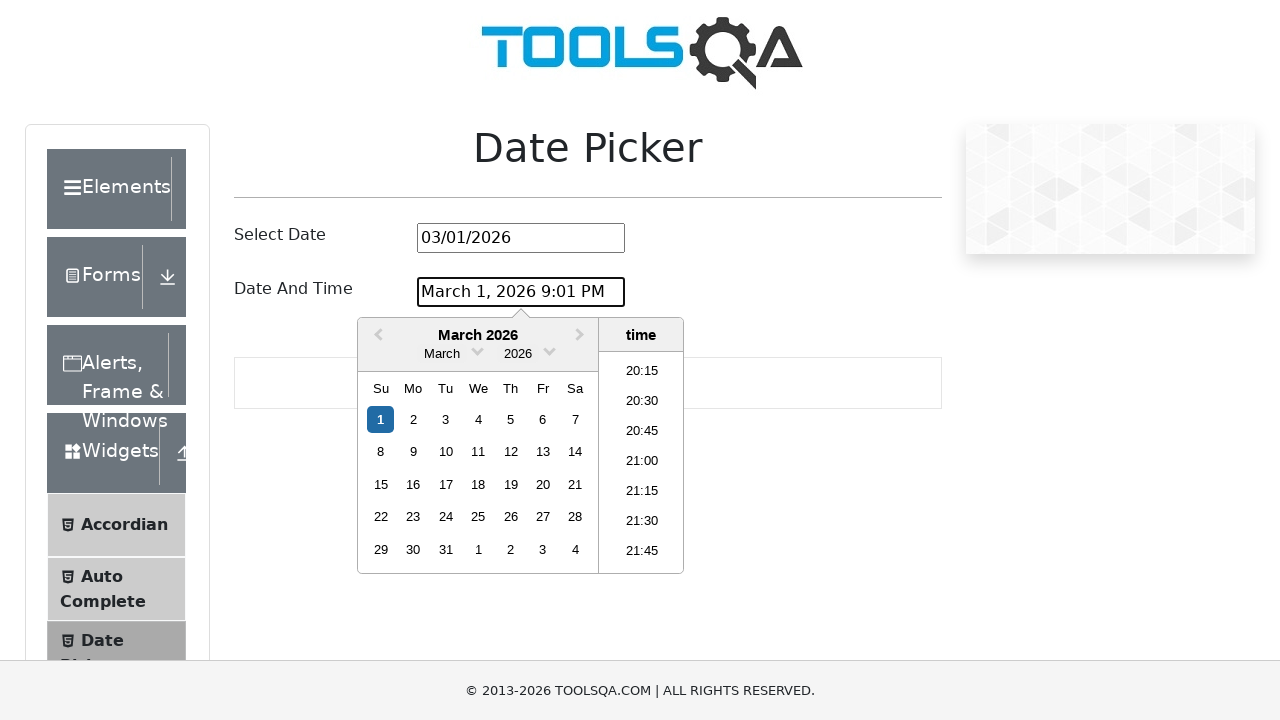

Clicked on month field to open month dropdown at (442, 354) on .react-datepicker__month-read-view
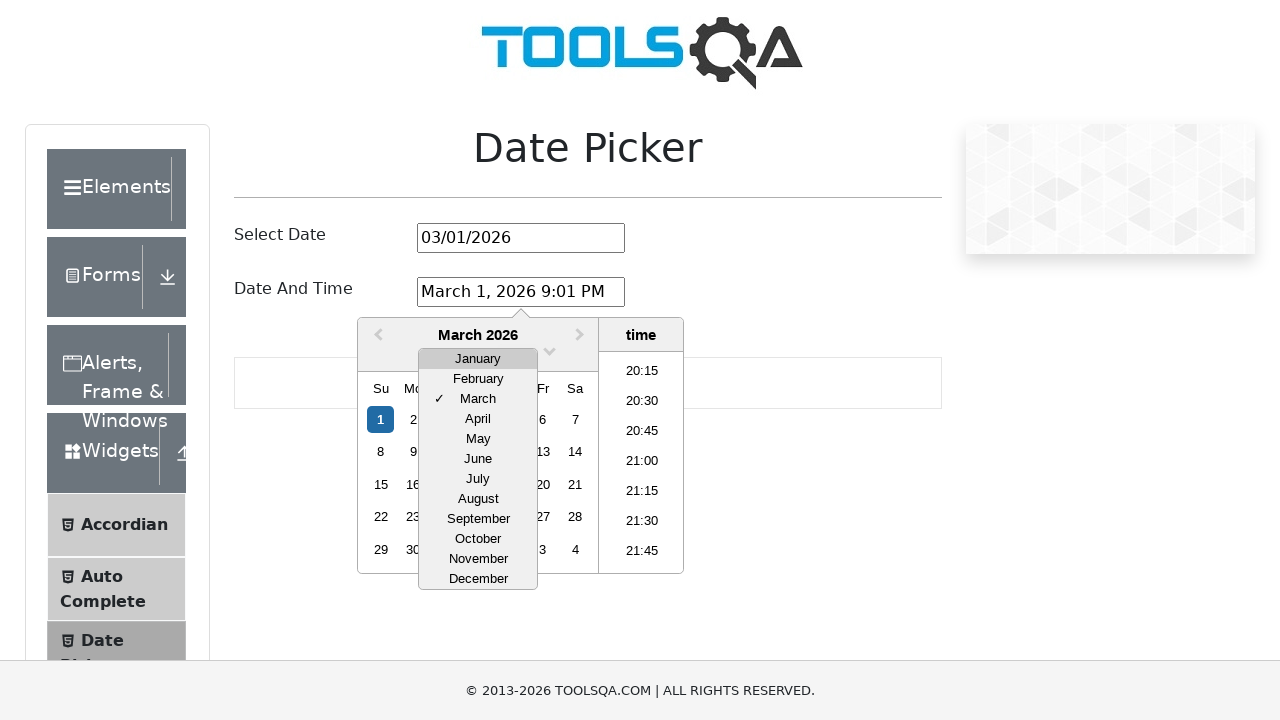

Selected September from month dropdown at (478, 519) on .react-datepicker__month-option:has-text('September')
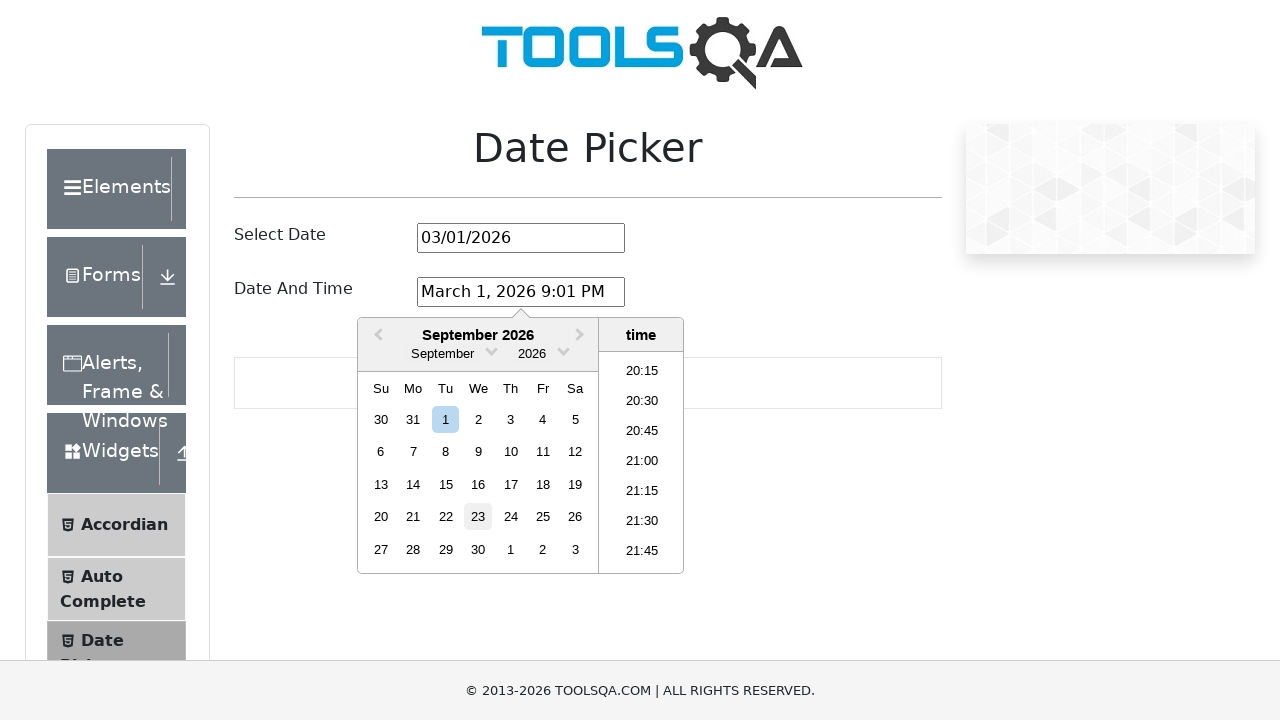

Clicked on year field to open year dropdown at (532, 354) on .react-datepicker__year-read-view
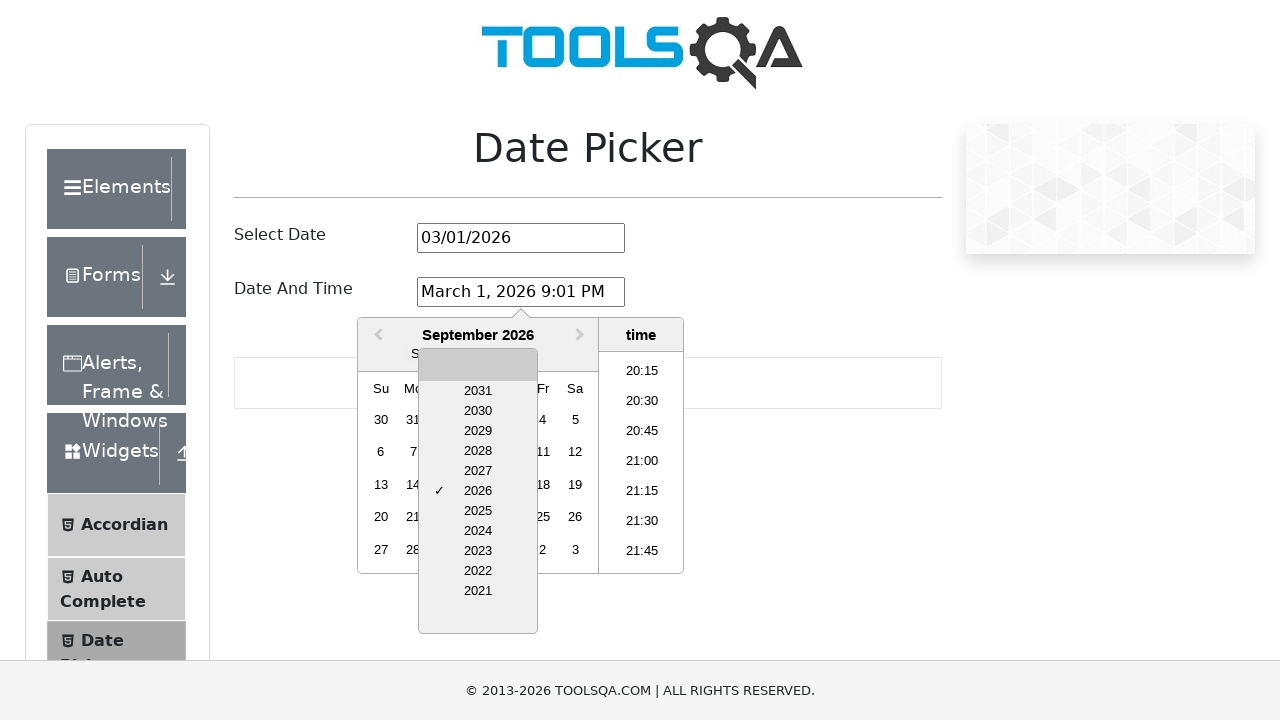

Selected 2024 from year dropdown at (478, 531) on .react-datepicker__year-option:has-text('2024')
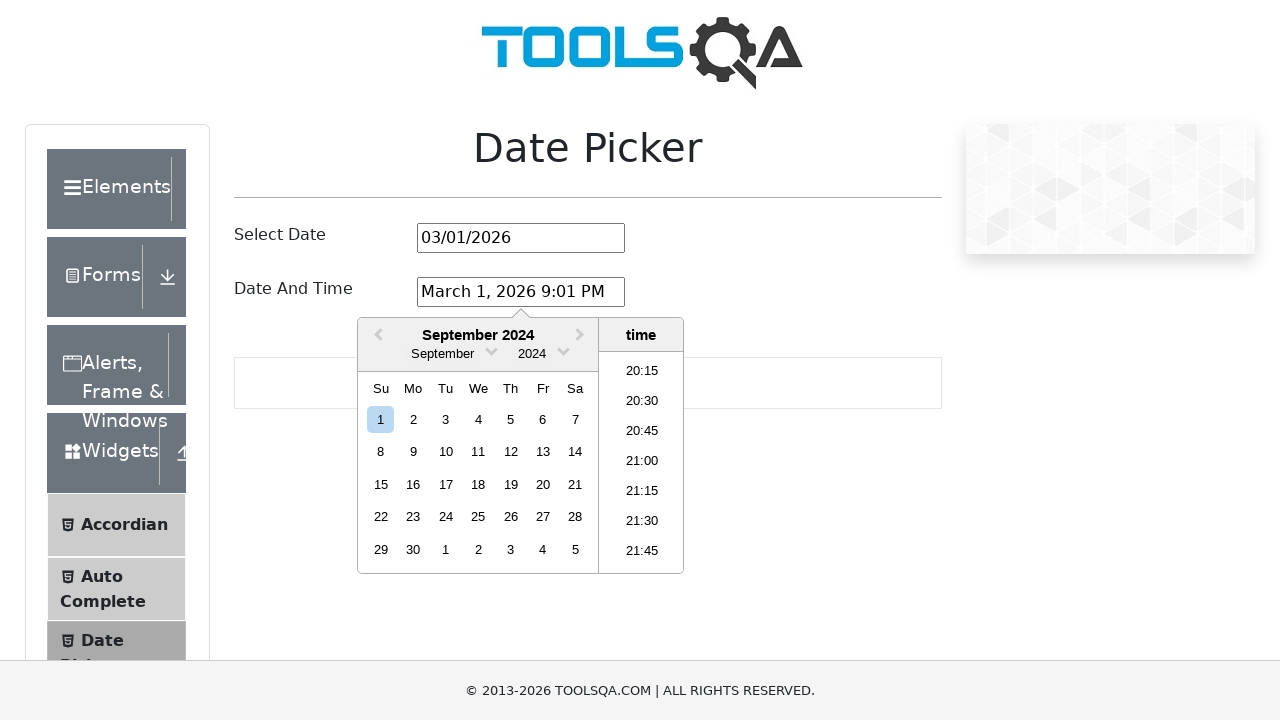

Selected day 15 from the date picker at (381, 484) on .react-datepicker__day--015
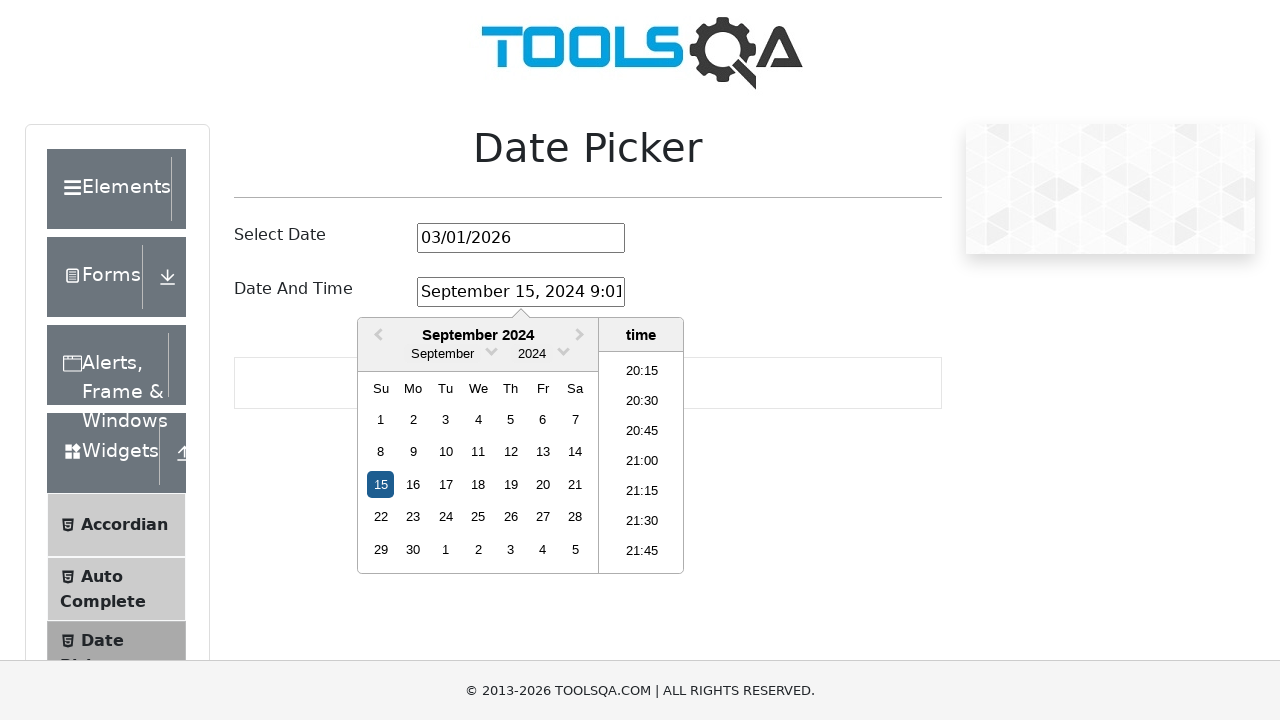

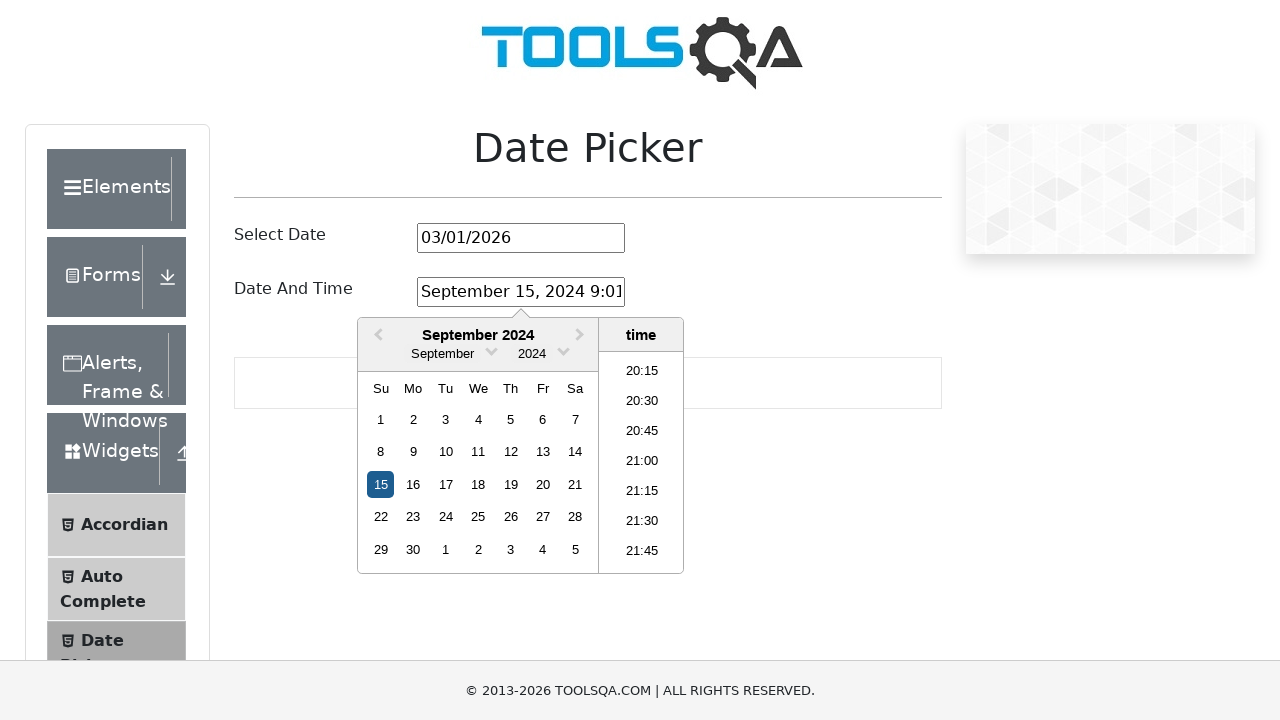